Tests various input field operations including typing text, appending to existing text using keyboard navigation, reading attribute values, and clearing input fields on a practice website.

Starting URL: https://letcode.in/edit

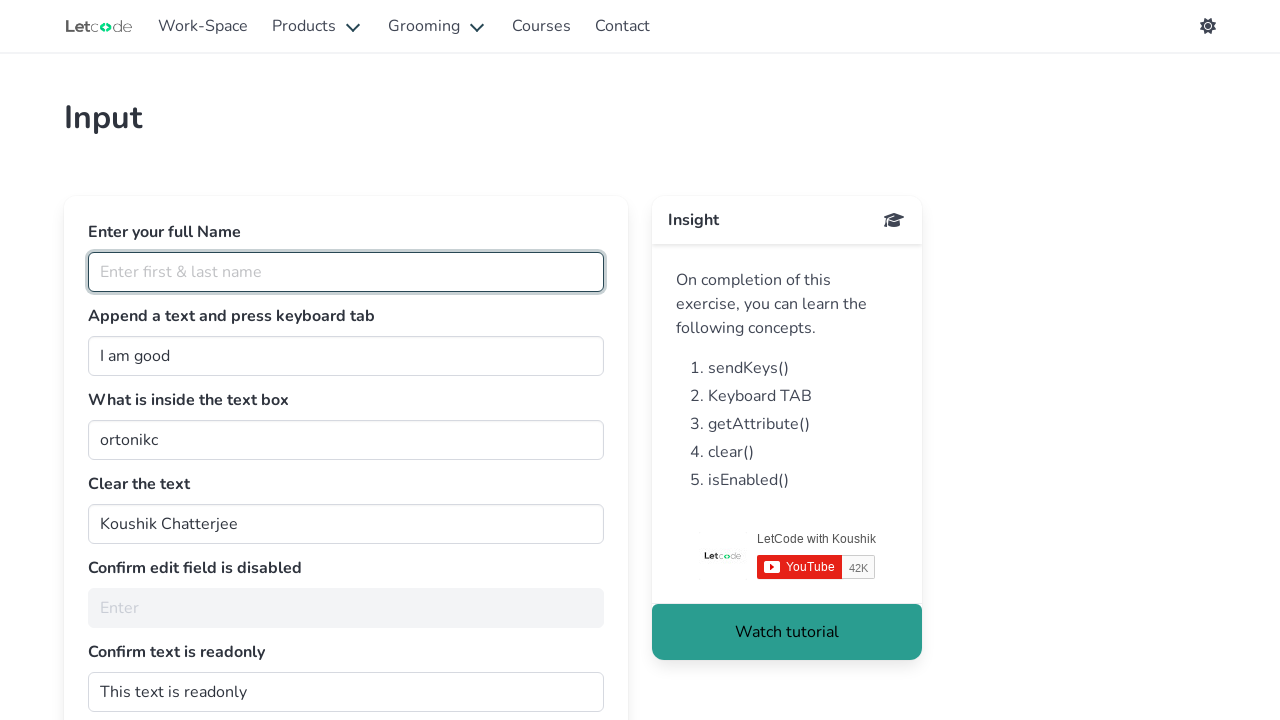

Typed 'MK Test' into fullName field on #fullName
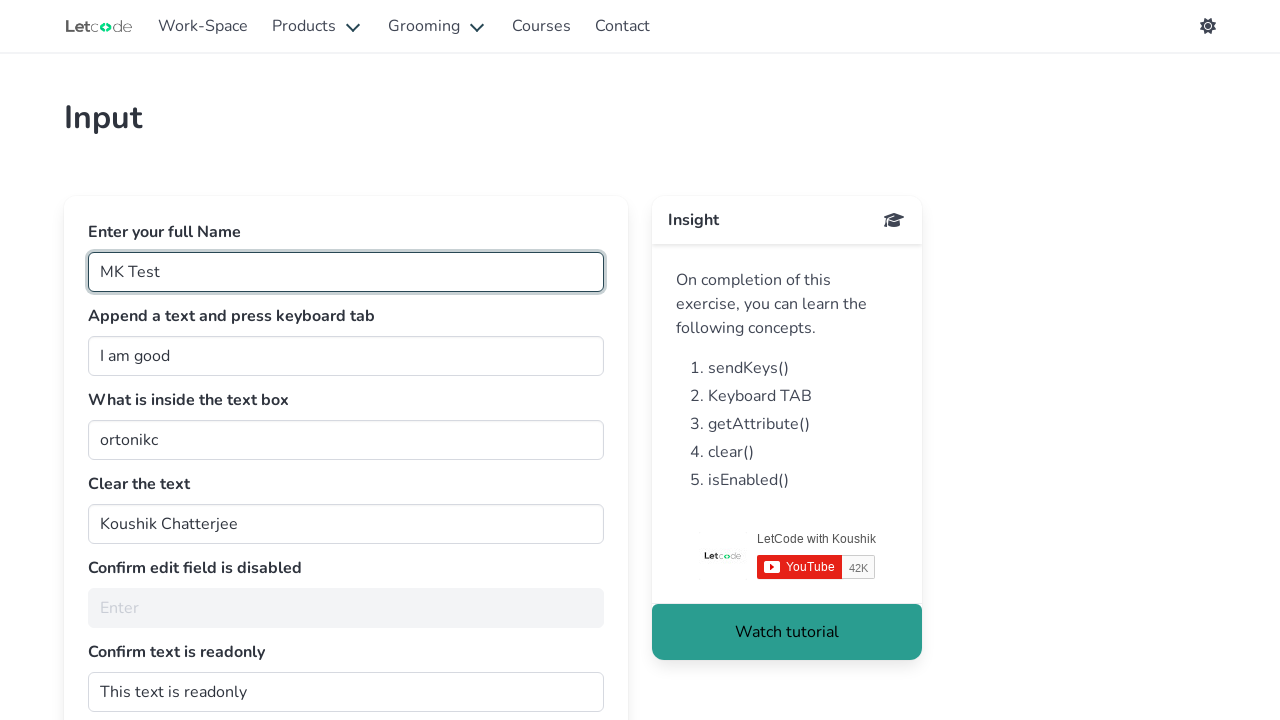

Located join input field
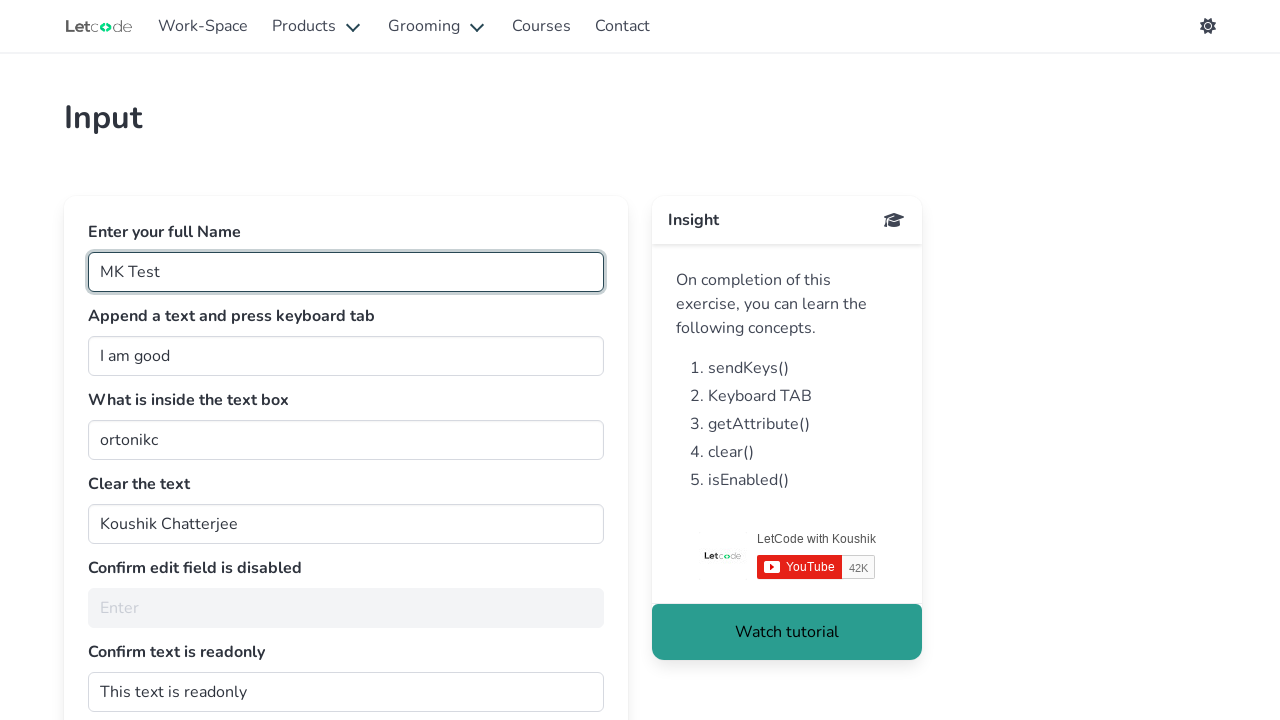

Pressed End key to move cursor to end of join field on #join
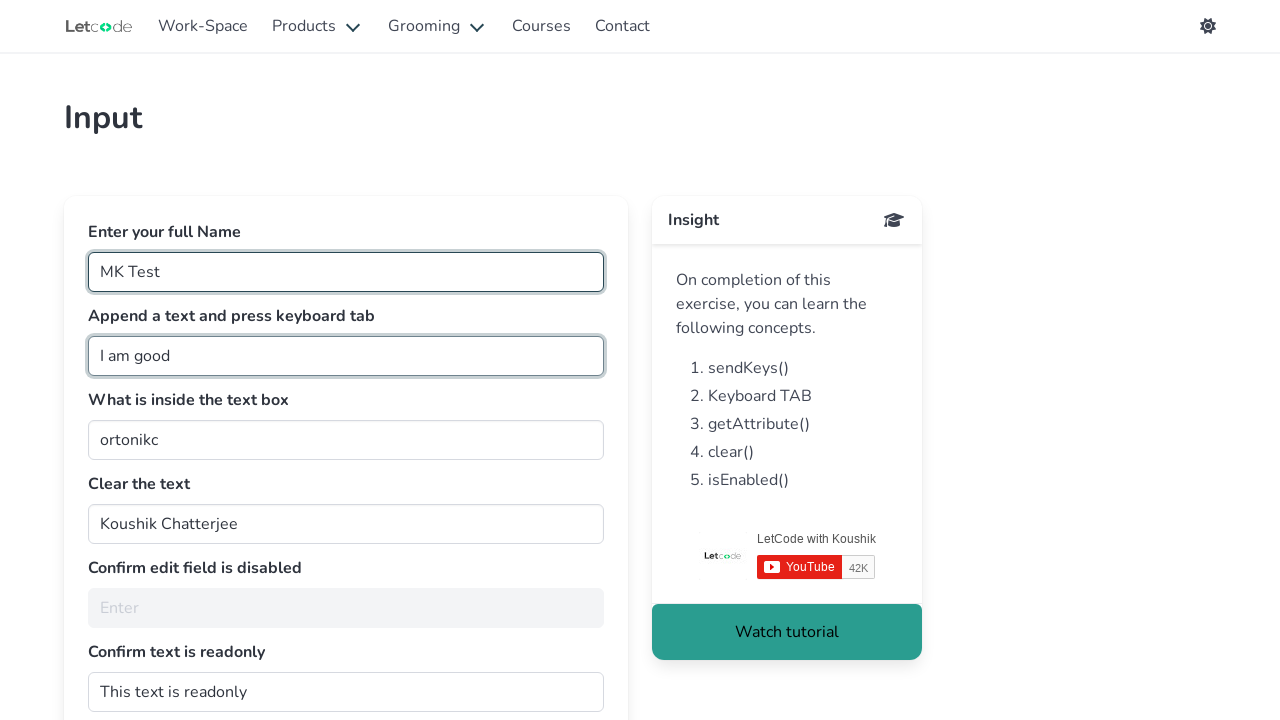

Appended '  man' to join field text on #join
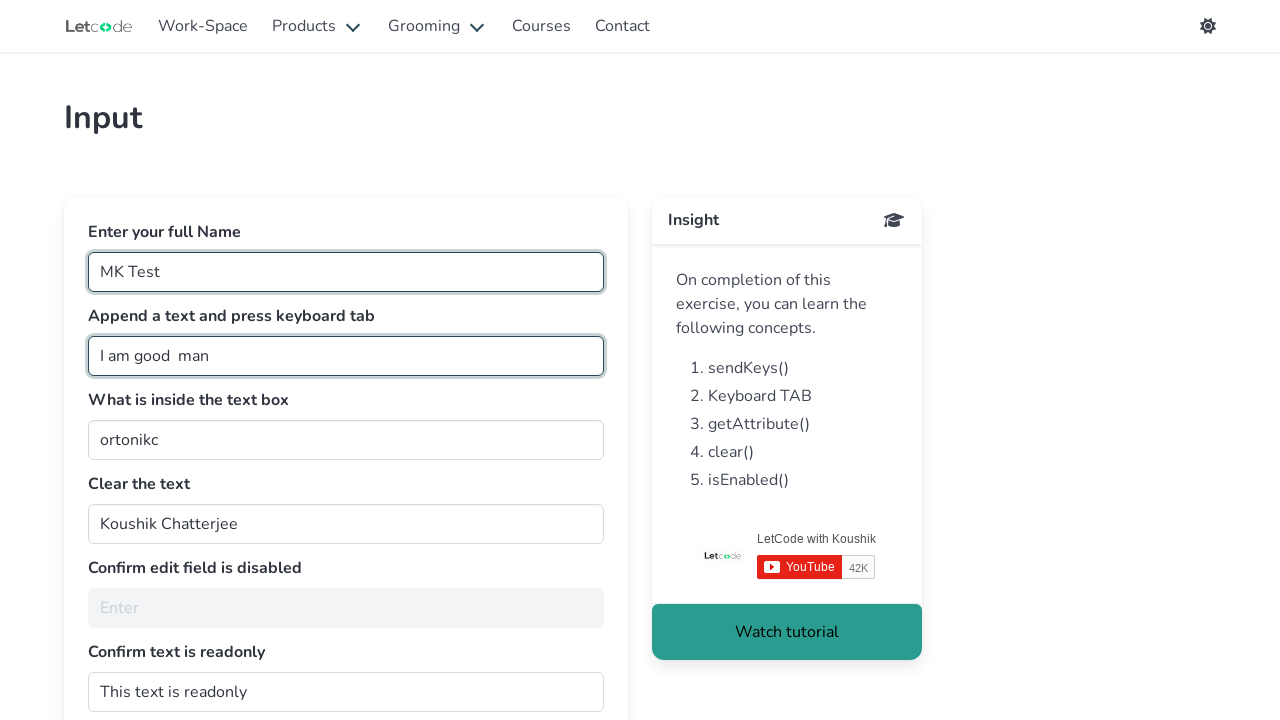

Pressed Tab to move focus to next field on #join
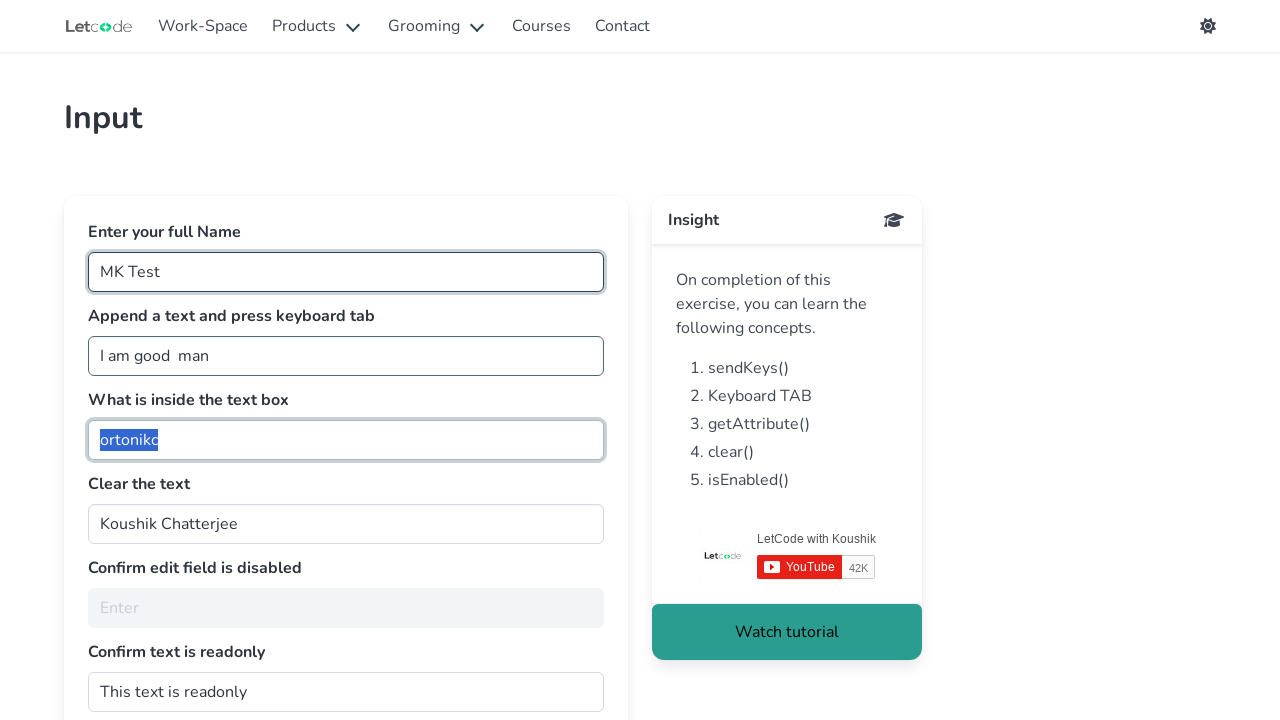

Retrieved value attribute from getMe field: 'ortonikc'
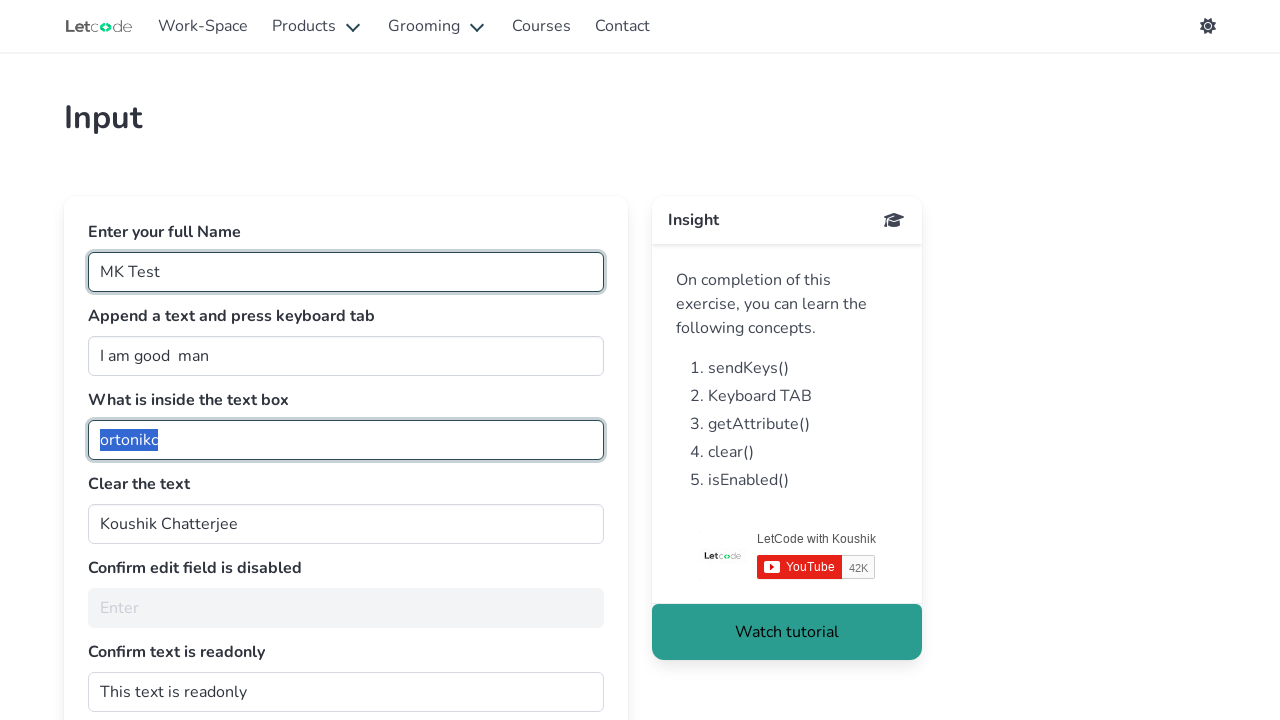

Cleared the clearMe input field on #clearMe
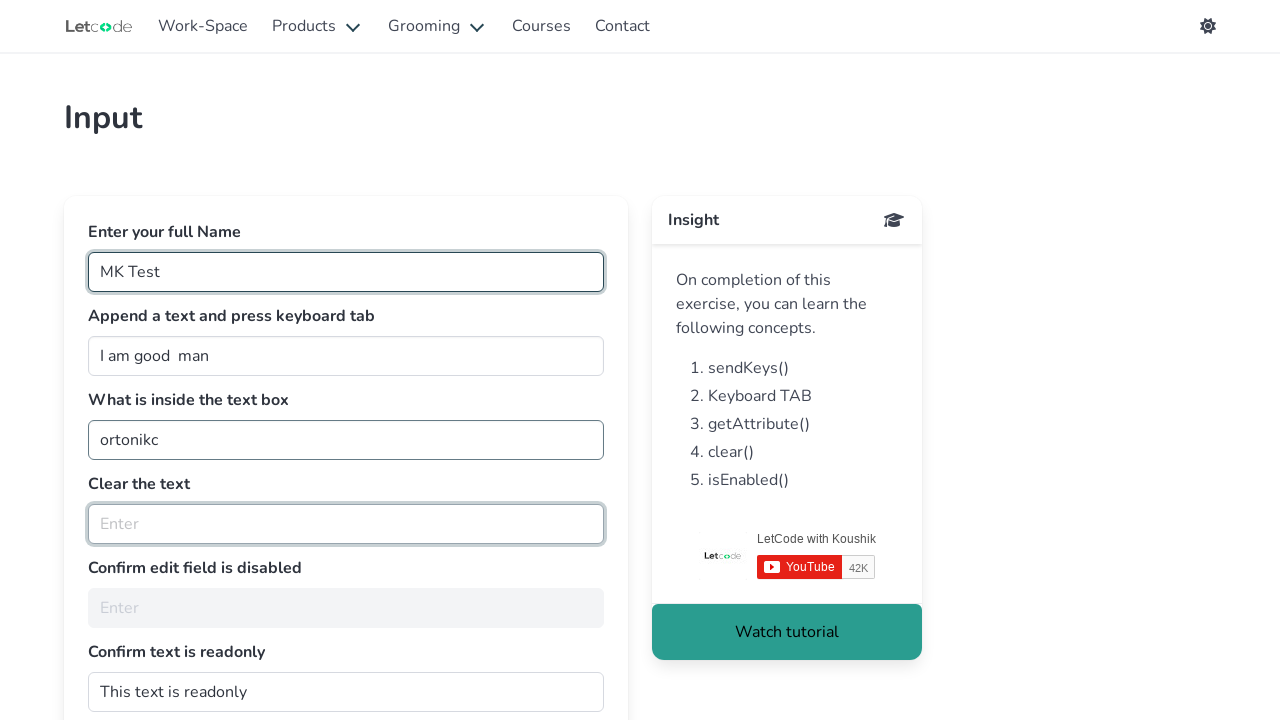

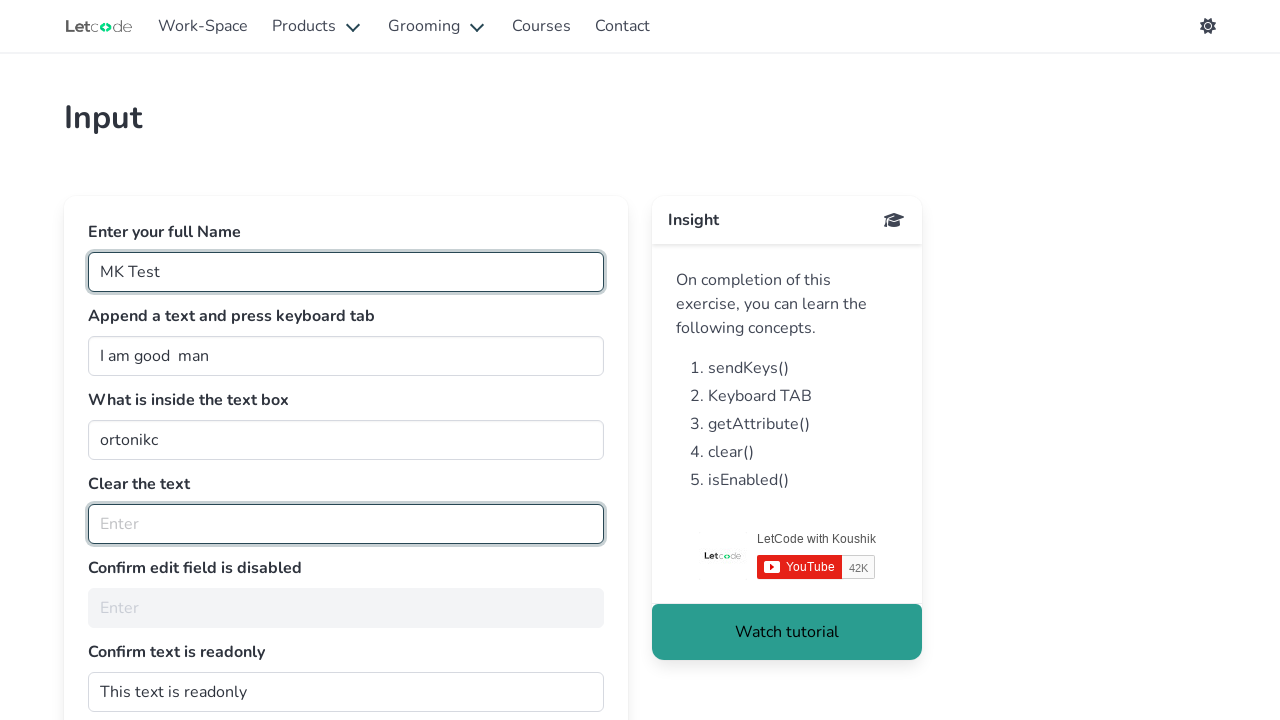